Tests the delete characters functionality by entering "John Doe", clicking enter, then clicking delete 8 times to verify the "Deleted" message appears

Starting URL: https://claruswaysda.github.io/deleteChars.html

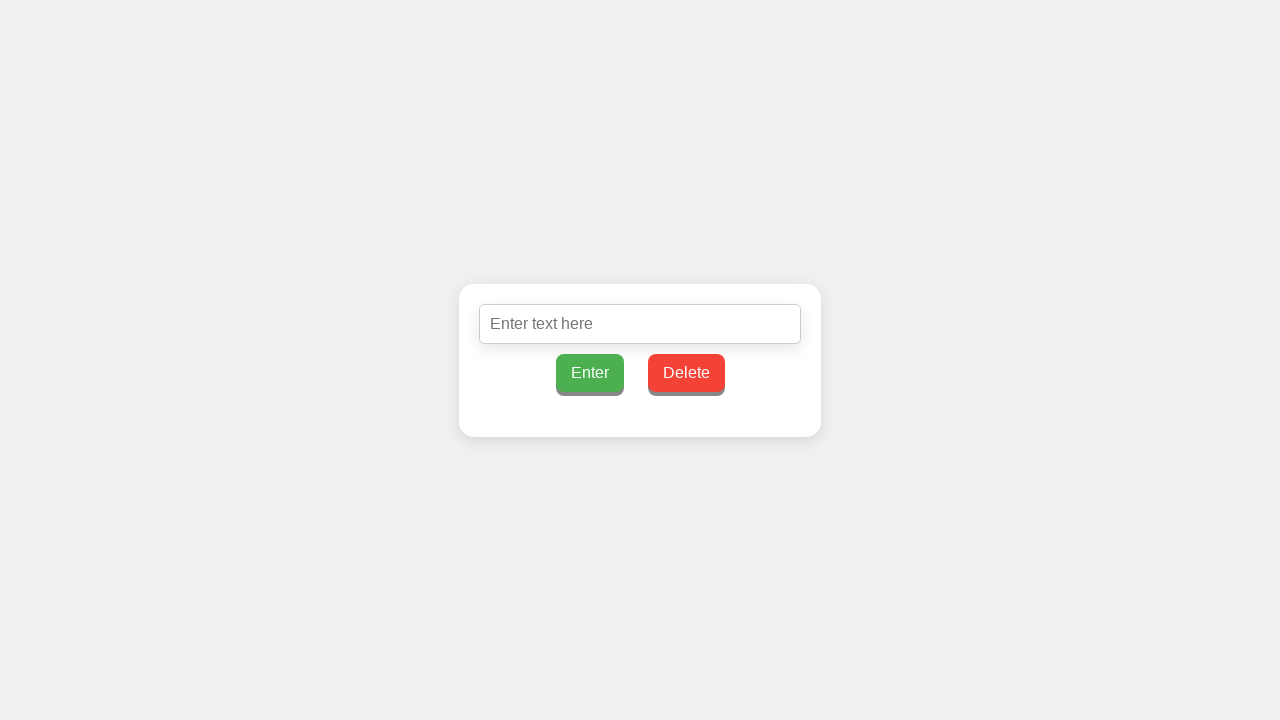

Entered 'John Doe' in the input field on #inputText
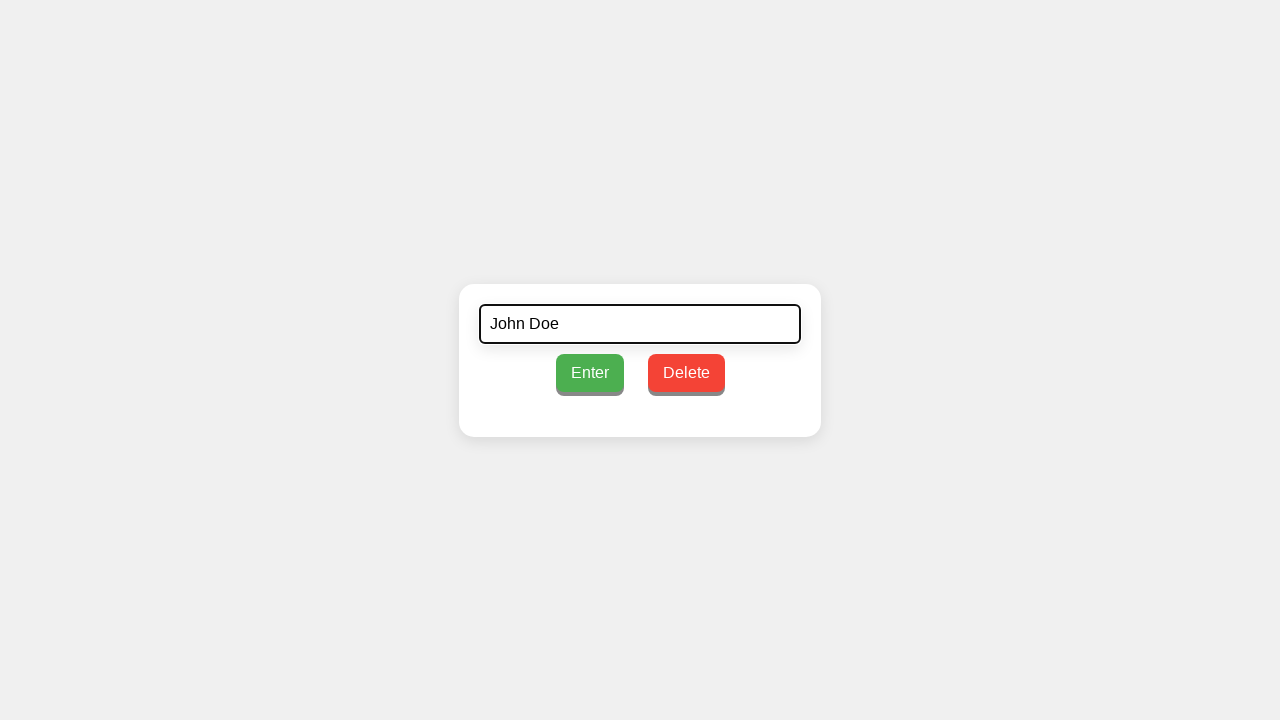

Clicked the enter button to confirm input at (590, 372) on #enterButton
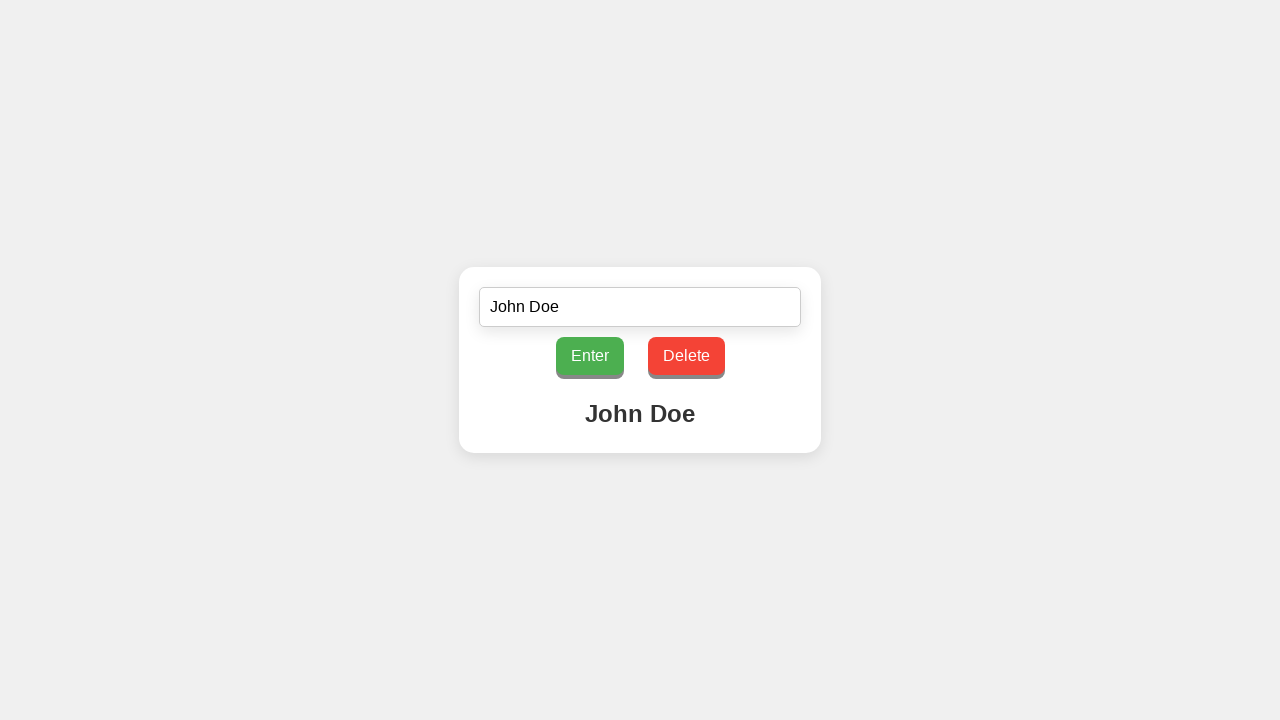

Clicked delete button (iteration 1 of 8) at (686, 356) on #deleteButton
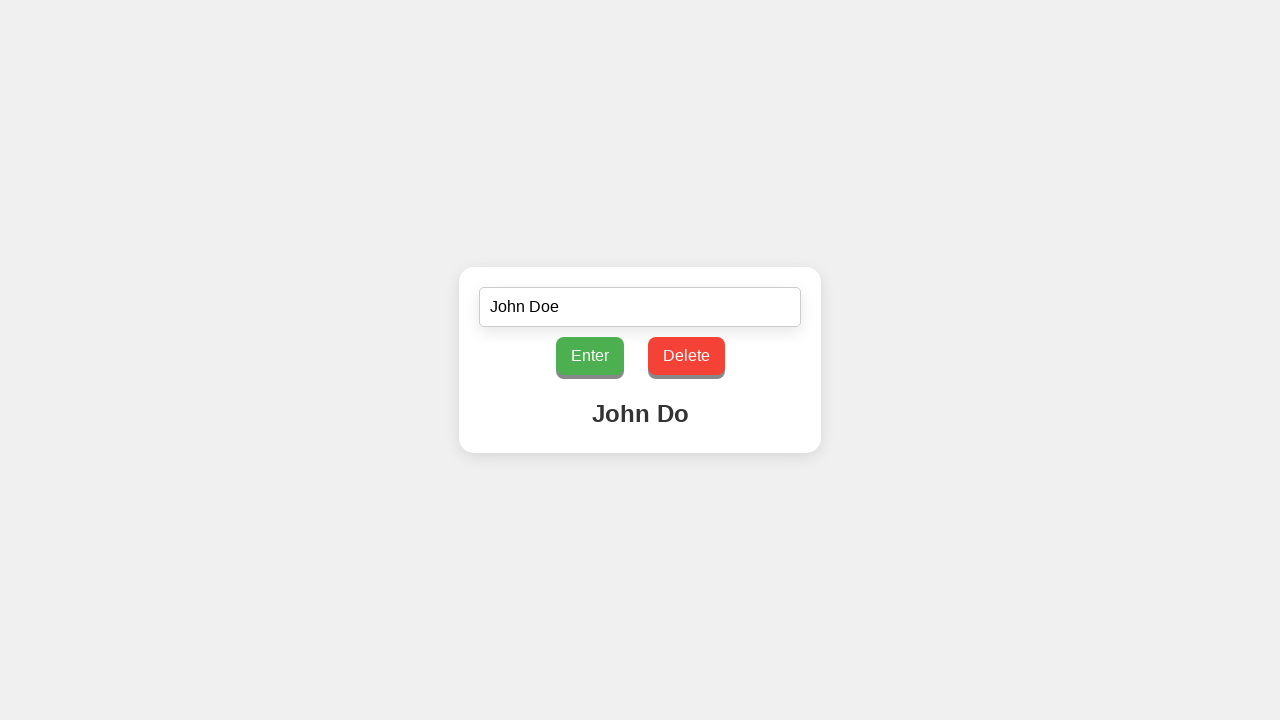

Clicked delete button (iteration 2 of 8) at (686, 356) on #deleteButton
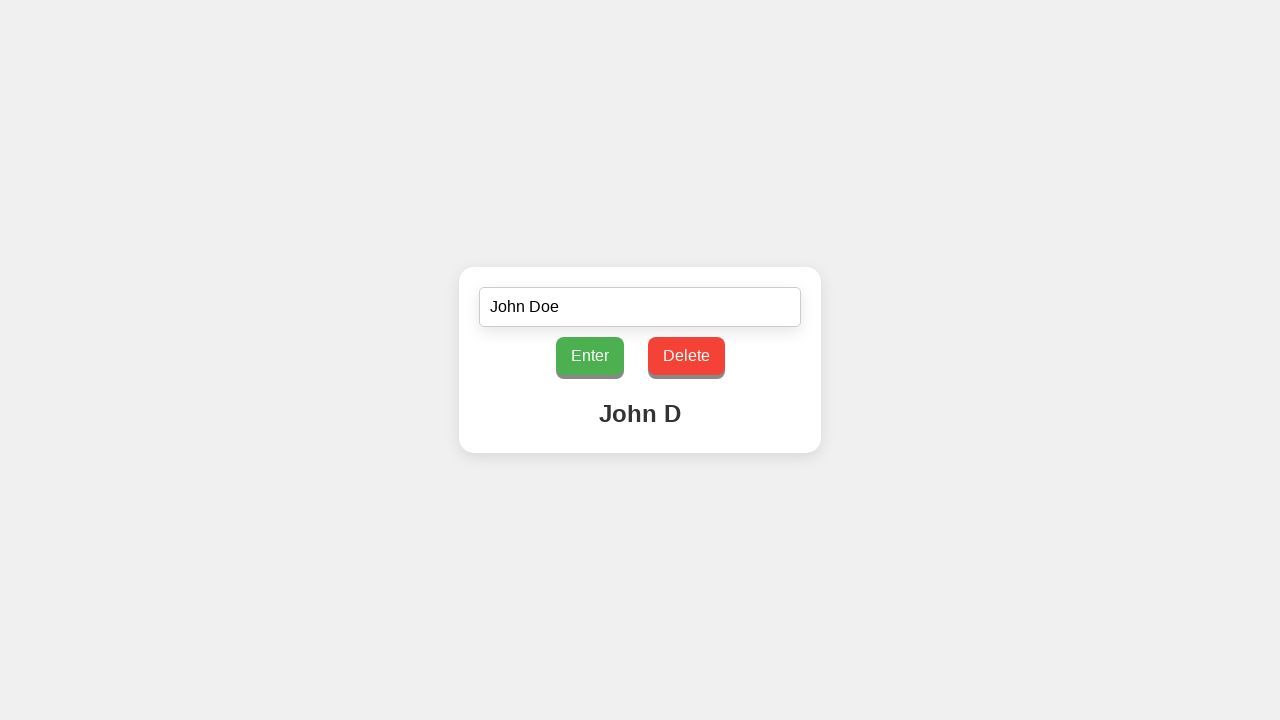

Clicked delete button (iteration 3 of 8) at (686, 356) on #deleteButton
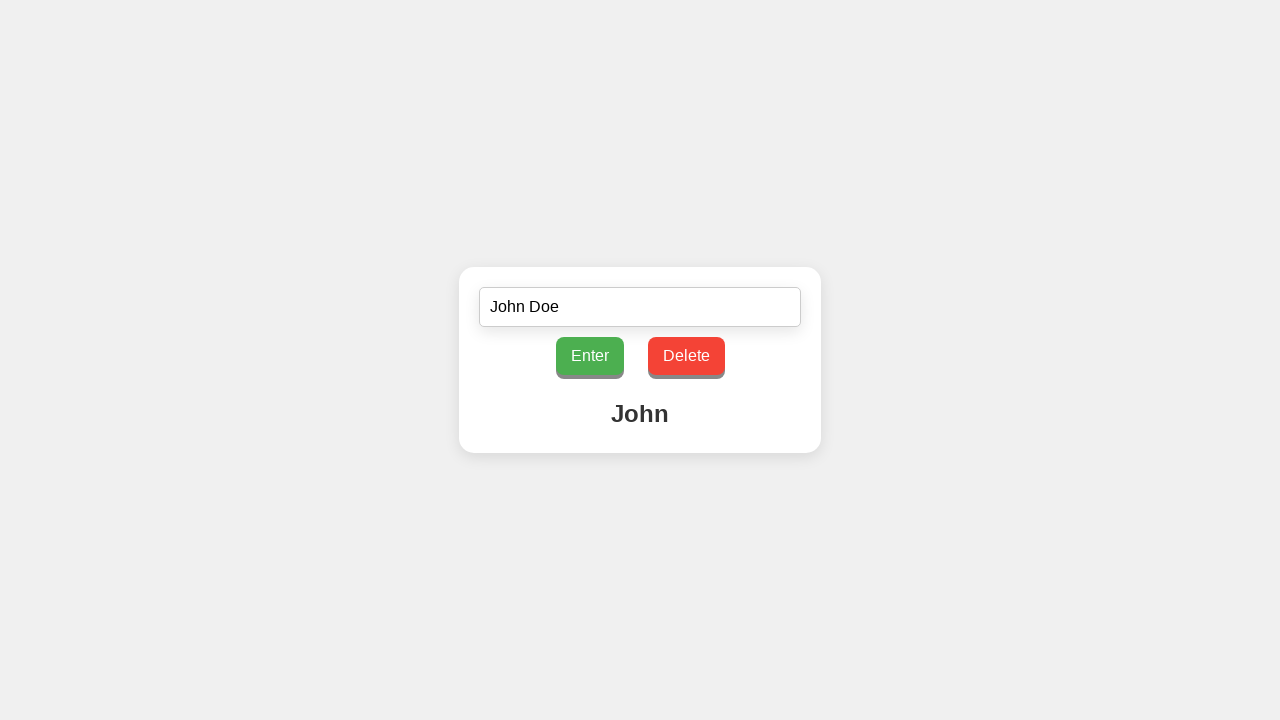

Clicked delete button (iteration 4 of 8) at (686, 356) on #deleteButton
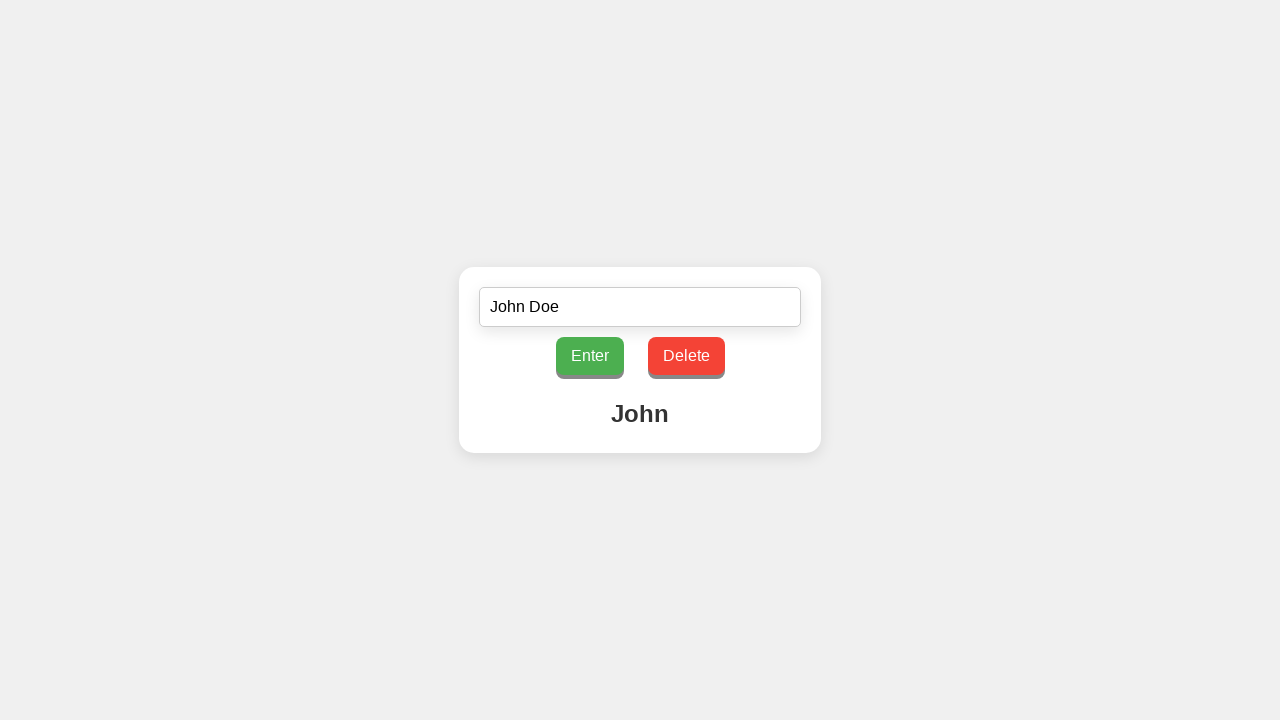

Clicked delete button (iteration 5 of 8) at (686, 356) on #deleteButton
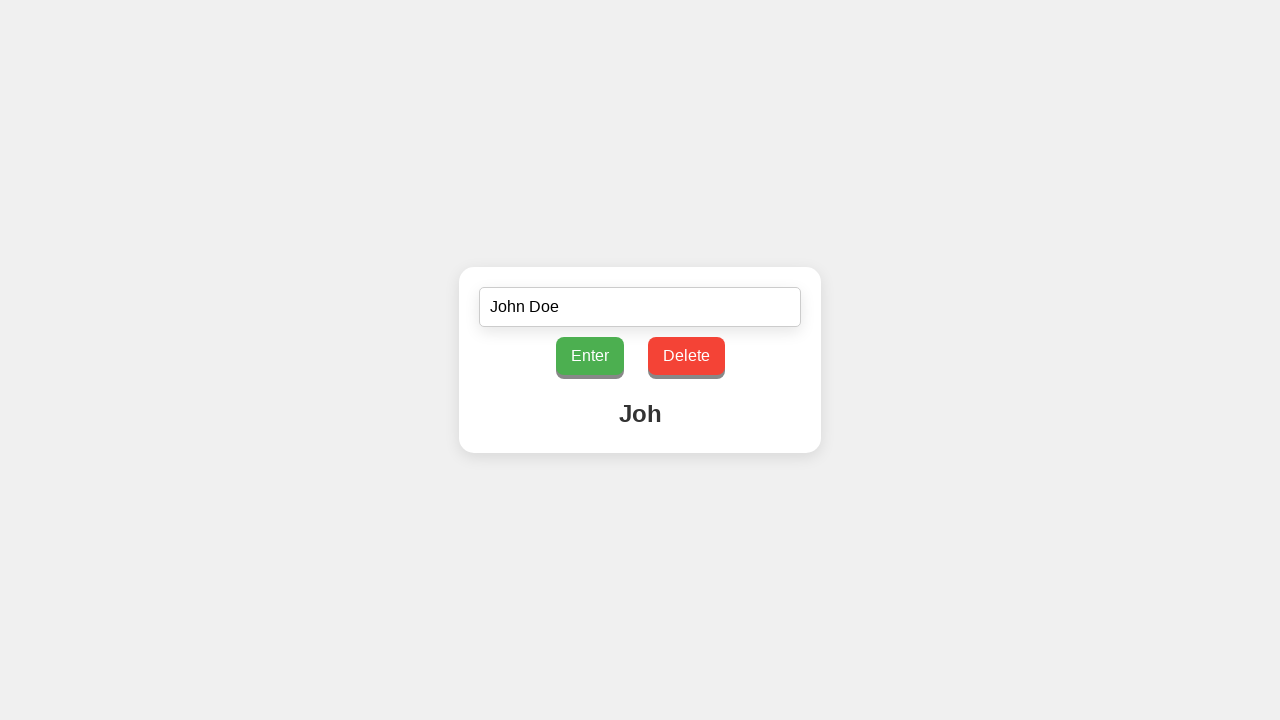

Clicked delete button (iteration 6 of 8) at (686, 356) on #deleteButton
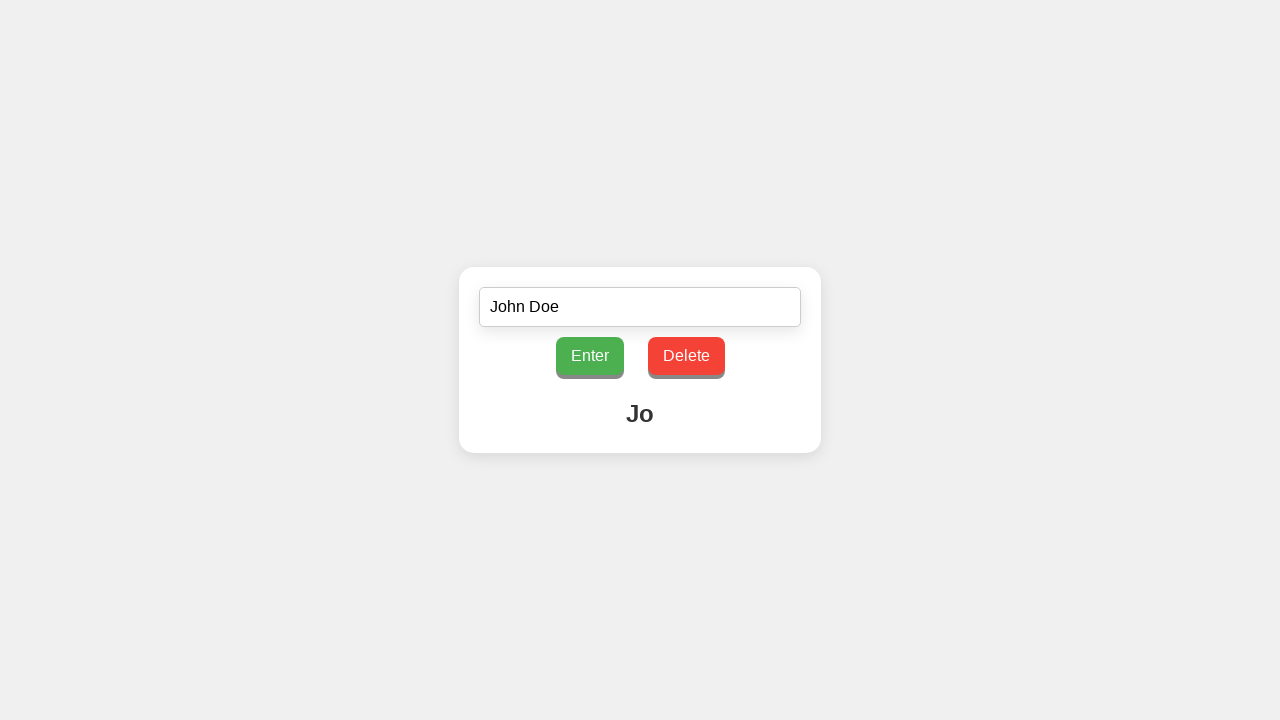

Clicked delete button (iteration 7 of 8) at (686, 356) on #deleteButton
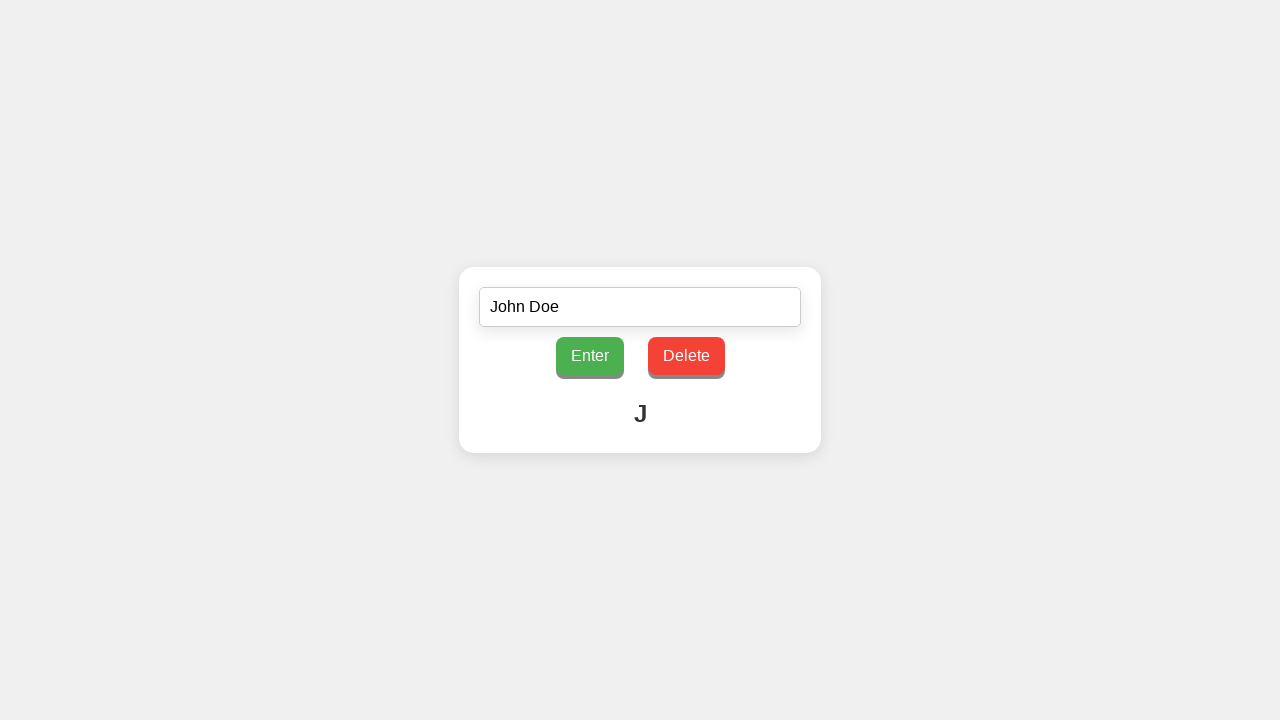

Clicked delete button (iteration 8 of 8) at (686, 356) on #deleteButton
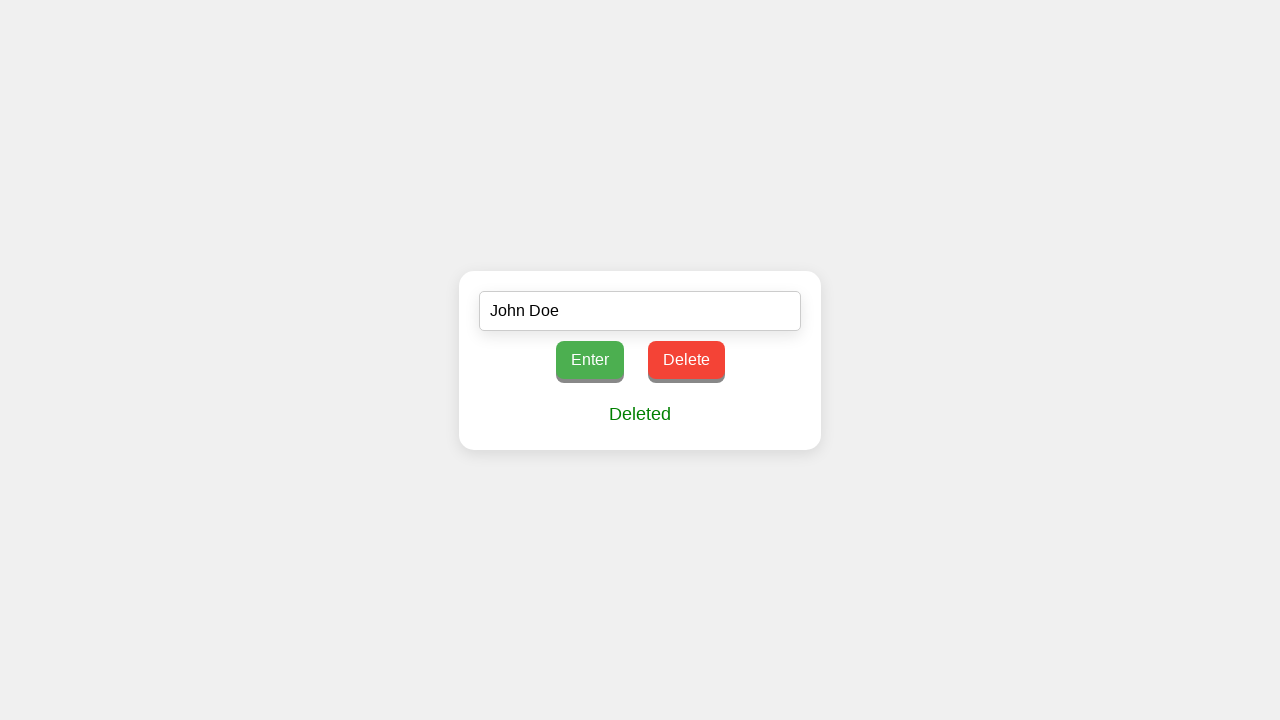

Verified the 'Deleted' message appeared after 8 delete clicks
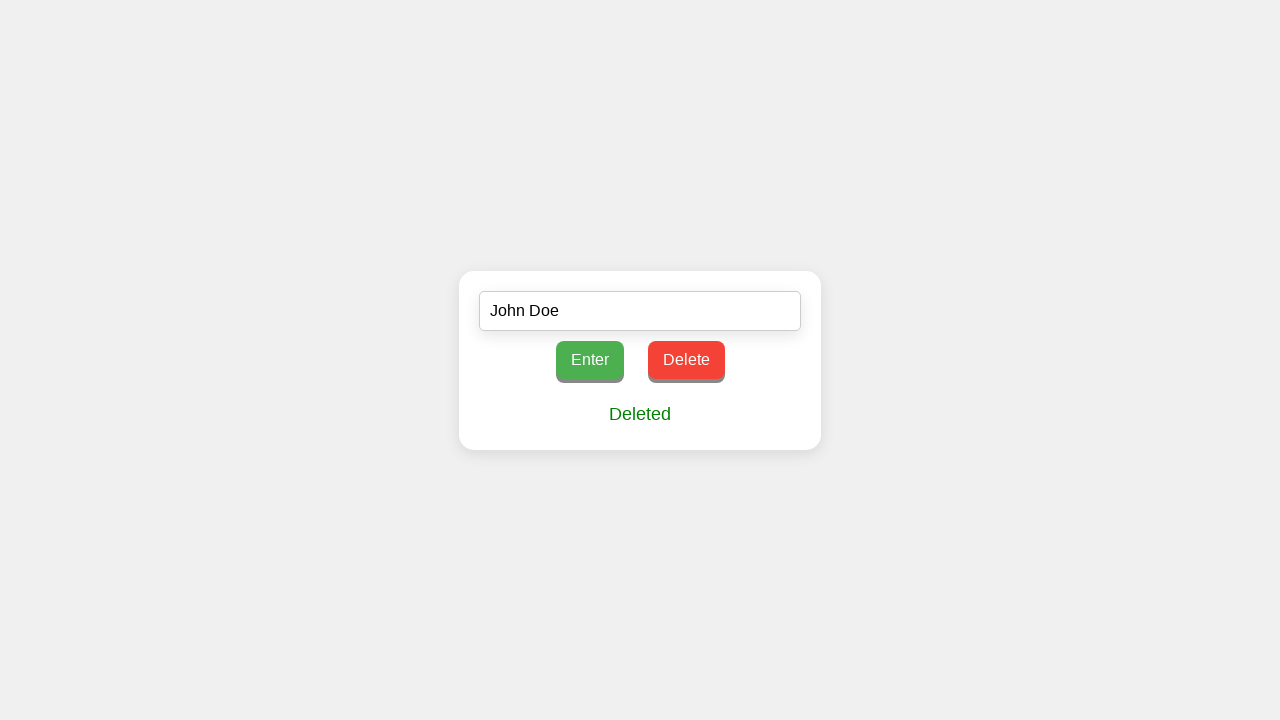

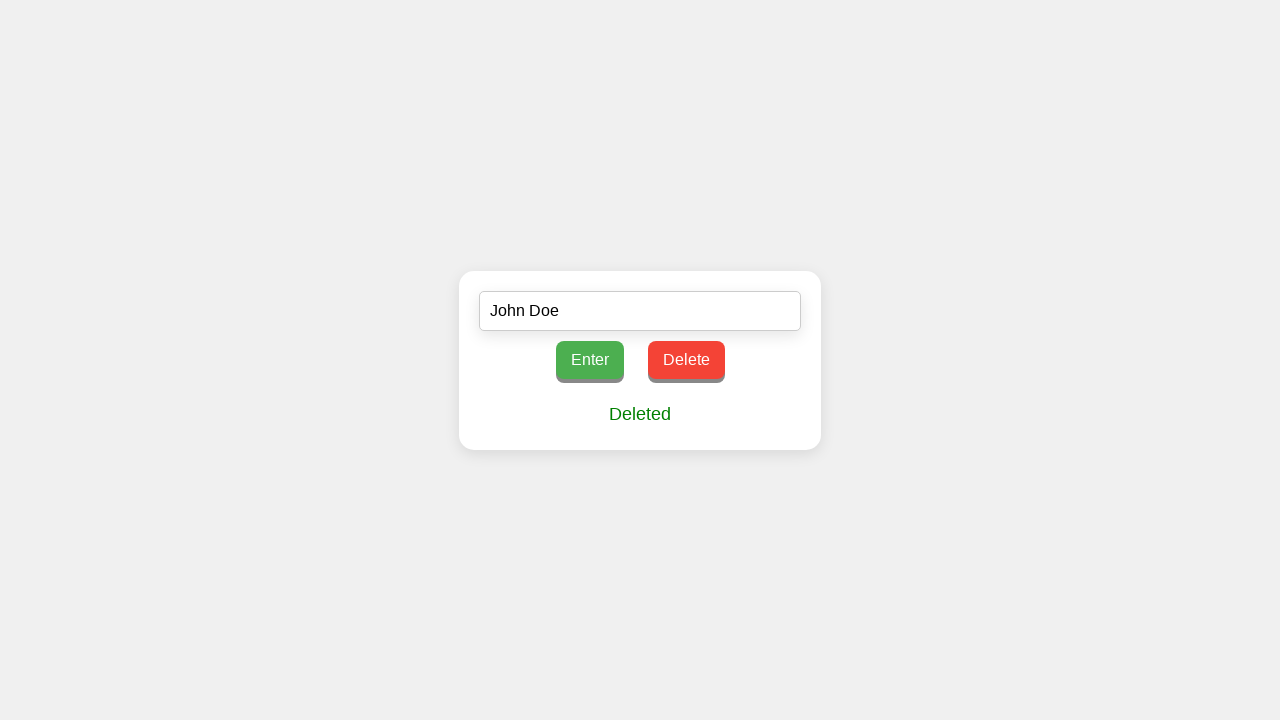